Tests XPath sibling and parent traversal by locating login buttons in the header using different XPath strategies and verifying their text content

Starting URL: https://rahulshettyacademy.com/AutomationPractice/

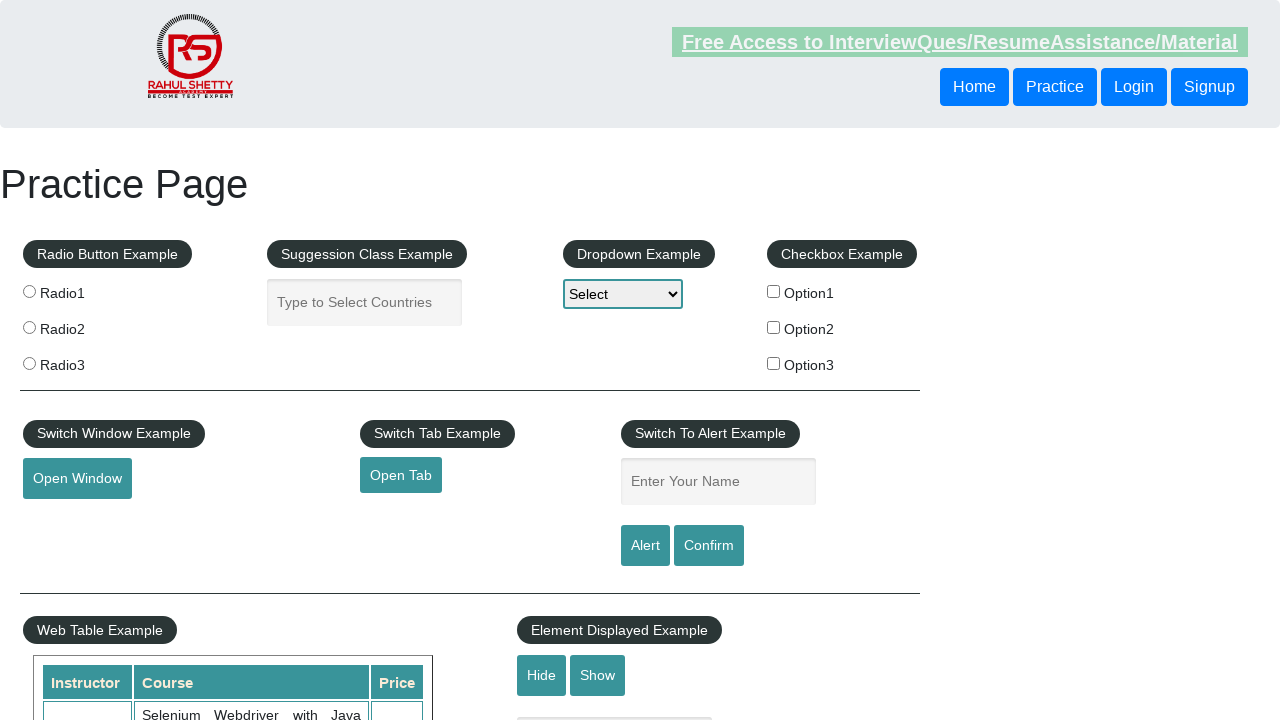

Located login button using XPath sibling traversal (following-sibling)
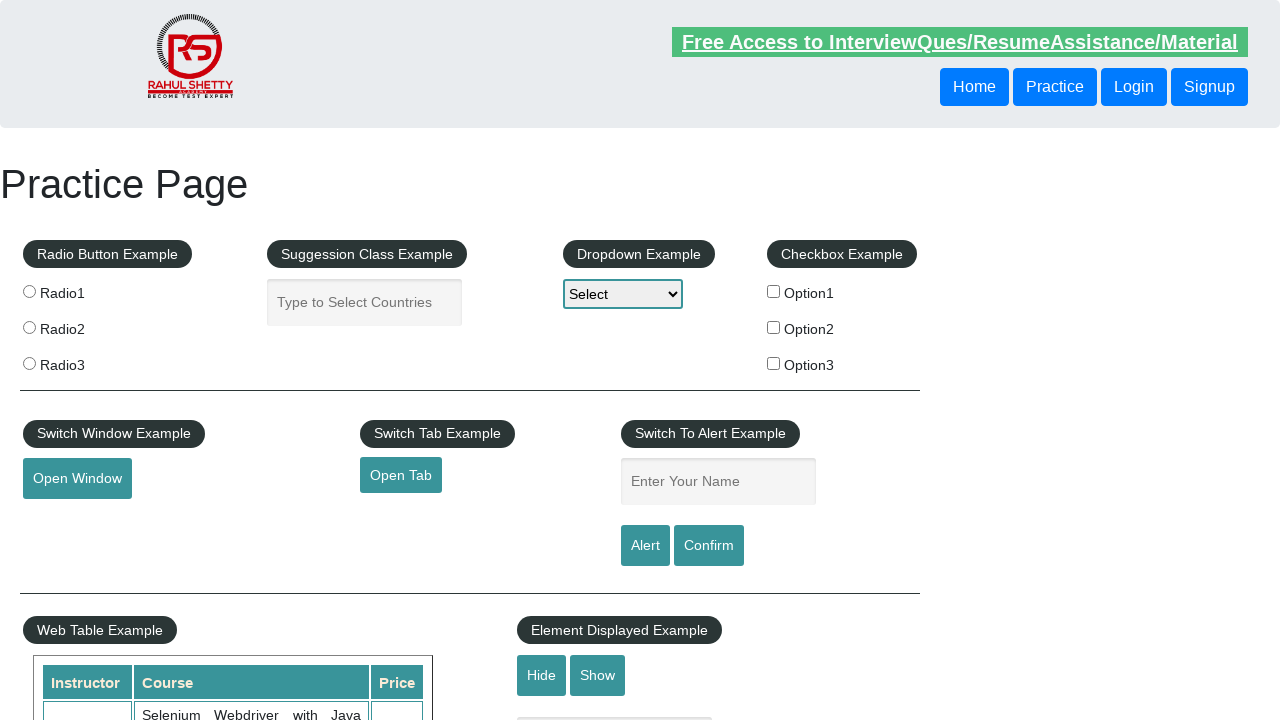

Waited for sibling button to be ready
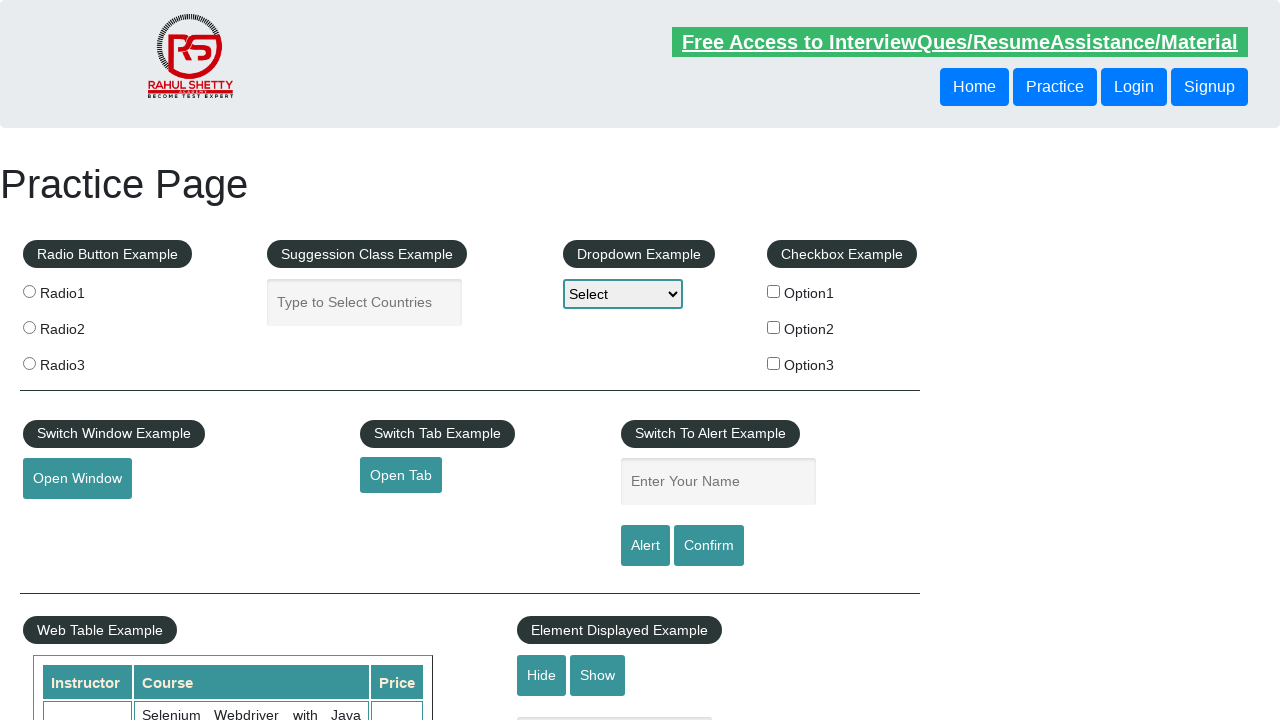

Retrieved and printed text content of sibling button
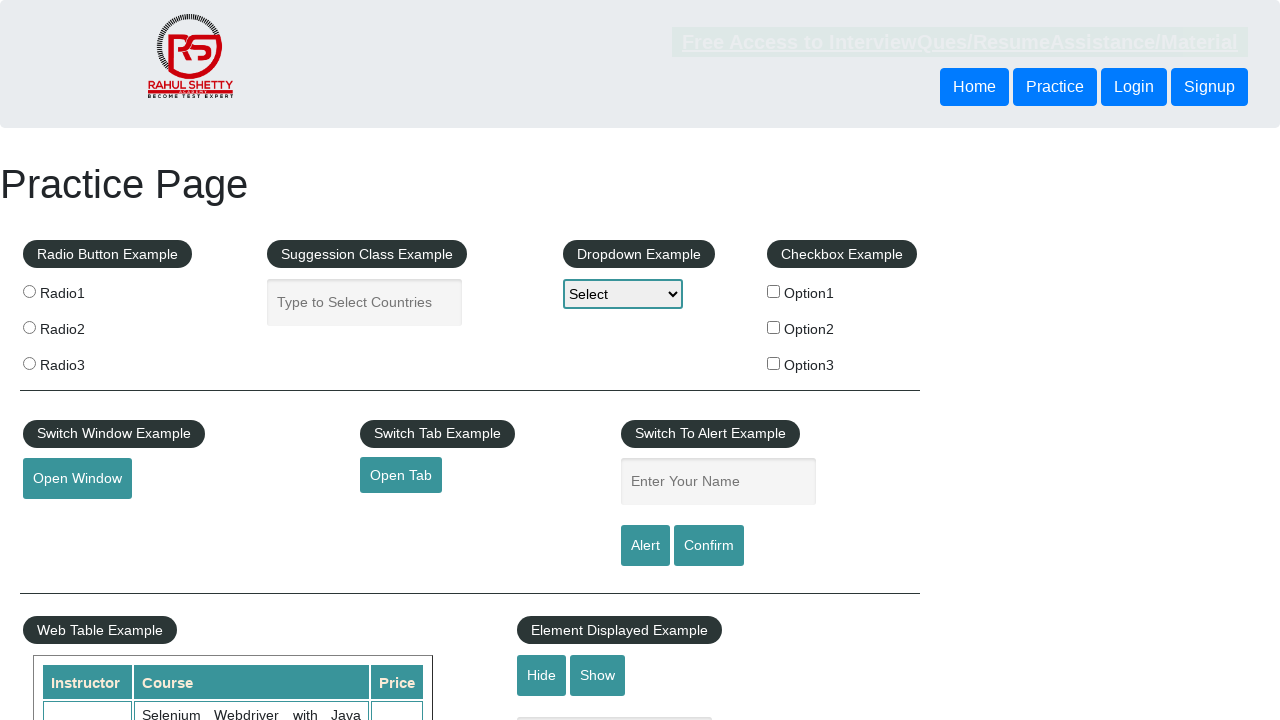

Located login button using XPath parent-to-child traversal
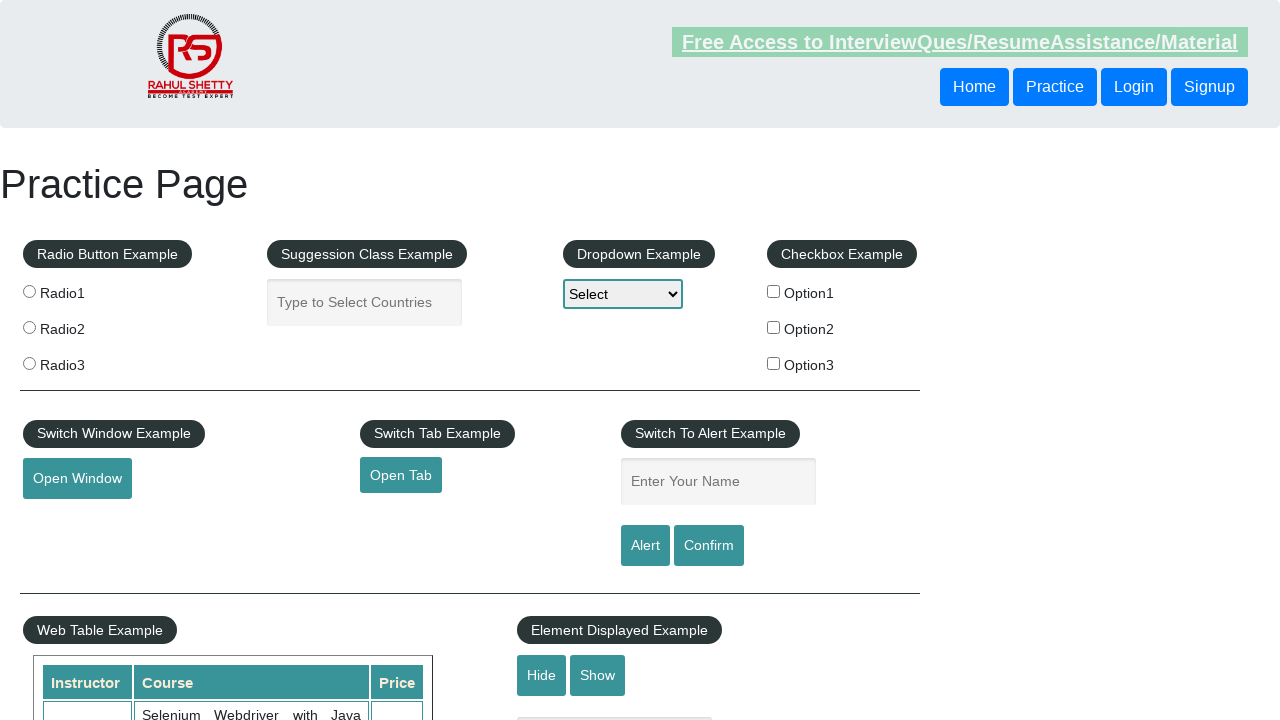

Retrieved and printed text content of parent-child button
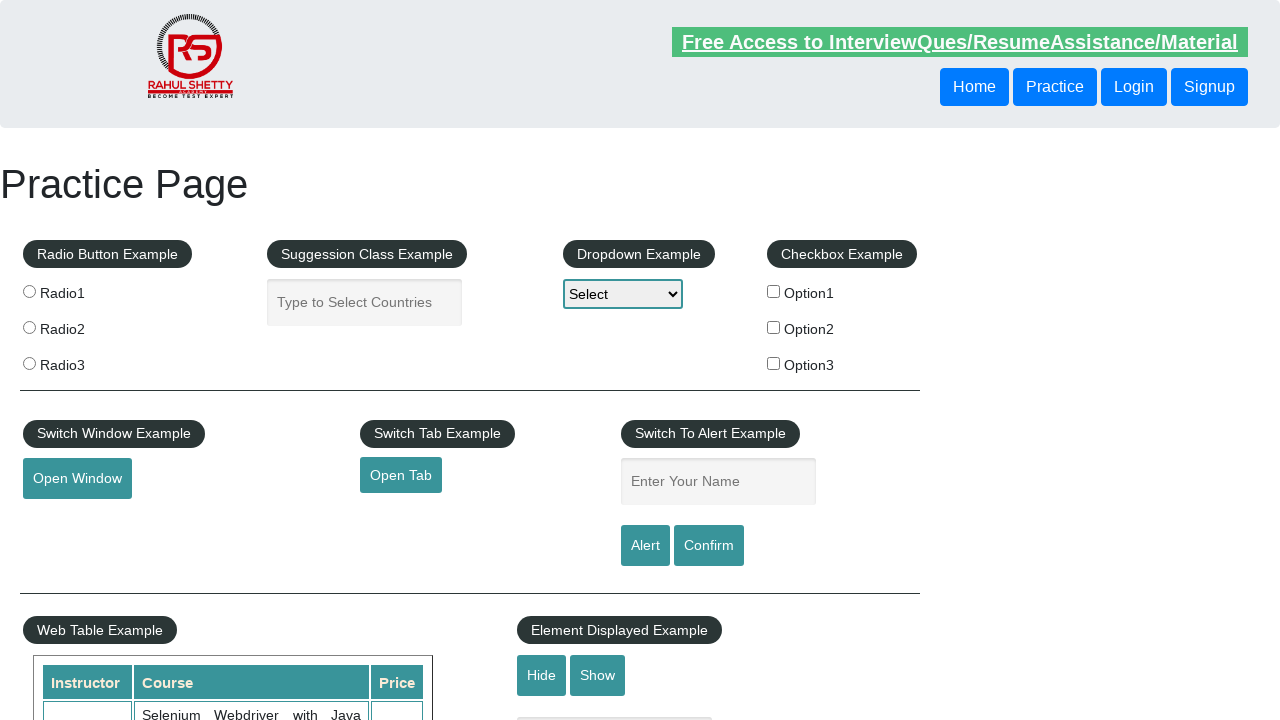

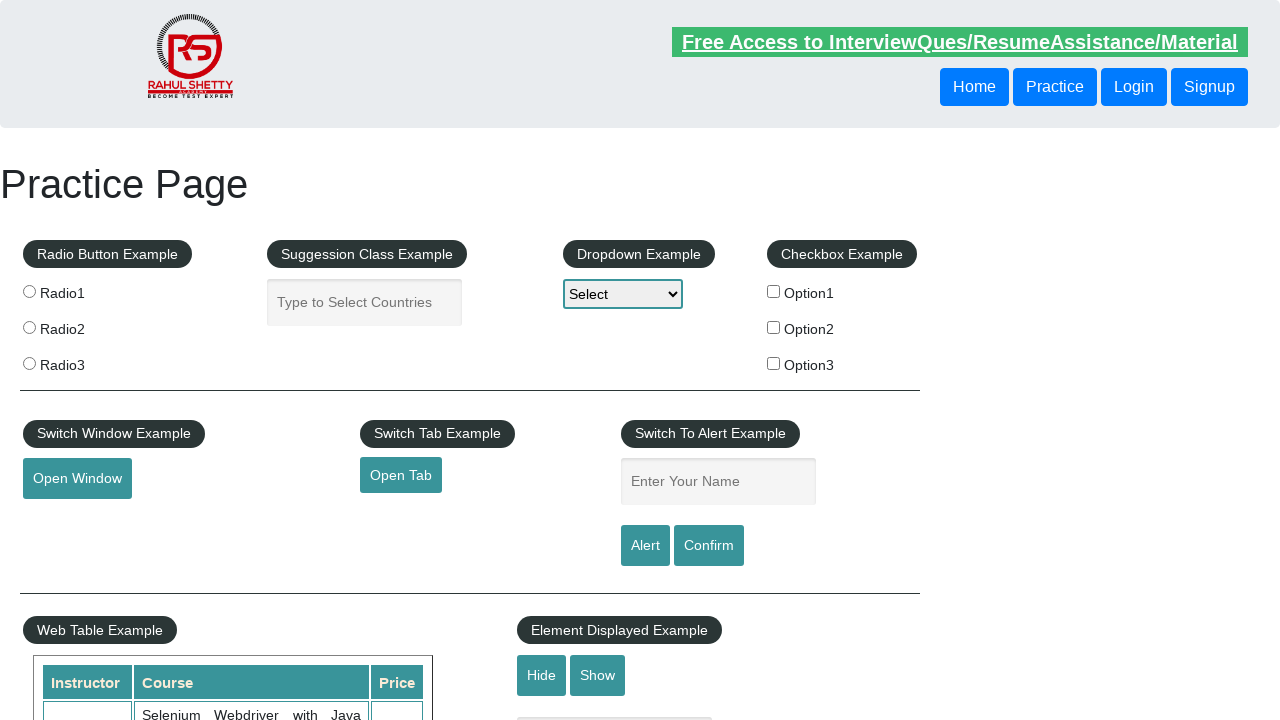